Navigates to an article page and interacts with all checkboxes by selecting any that are not already checked, then verifies radio button states

Starting URL: https://www.nngroup.com/articles/checkboxes-vs-radio-buttons/

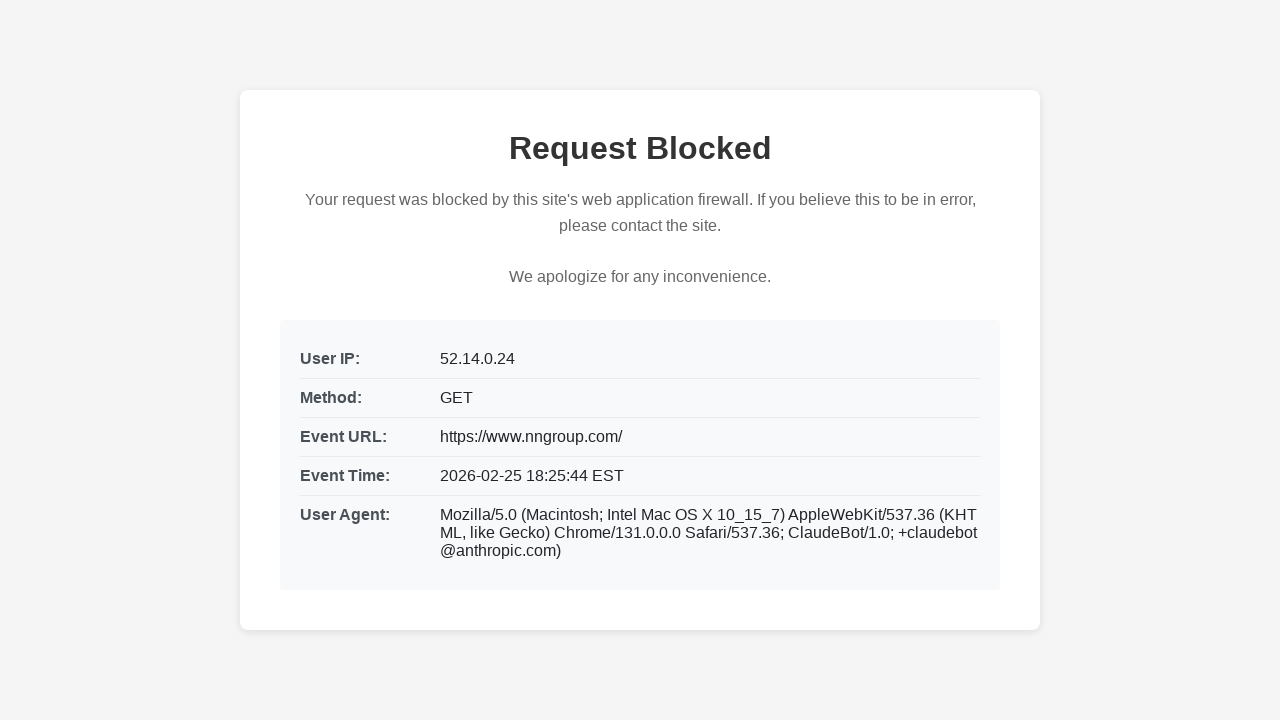

Navigated to article page on checkboxes vs radio buttons
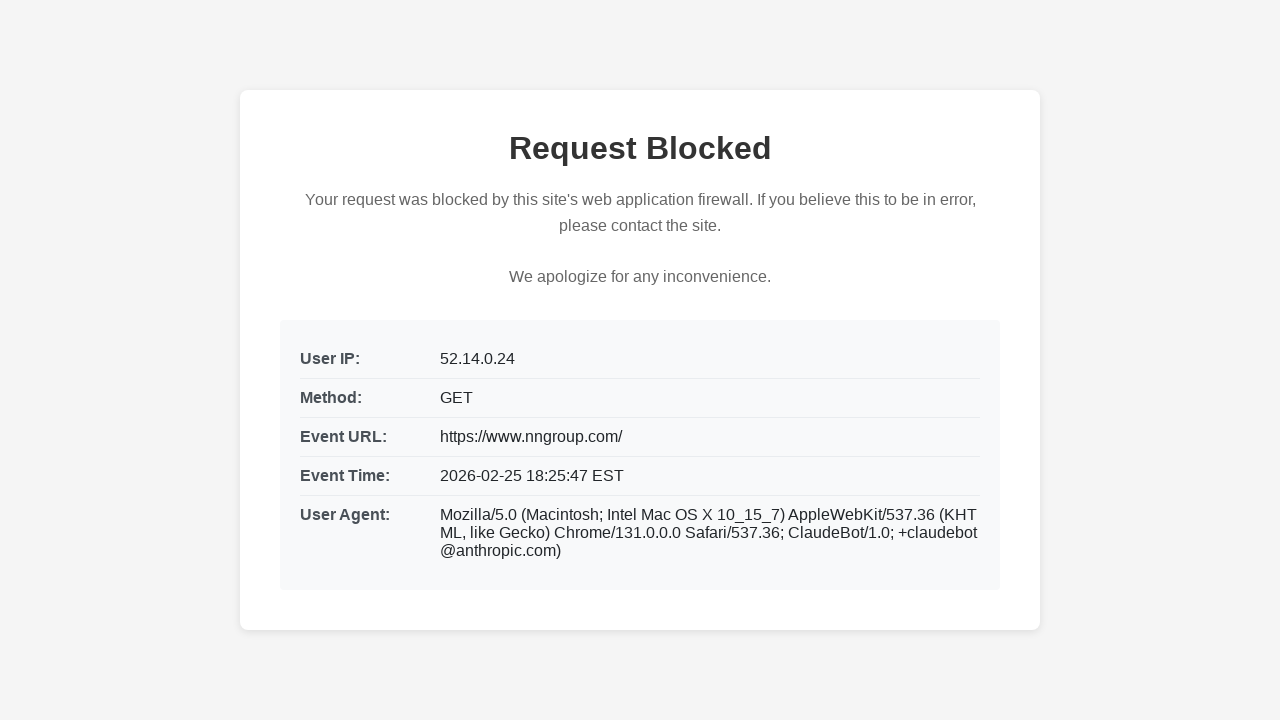

Located all checkboxes on the page
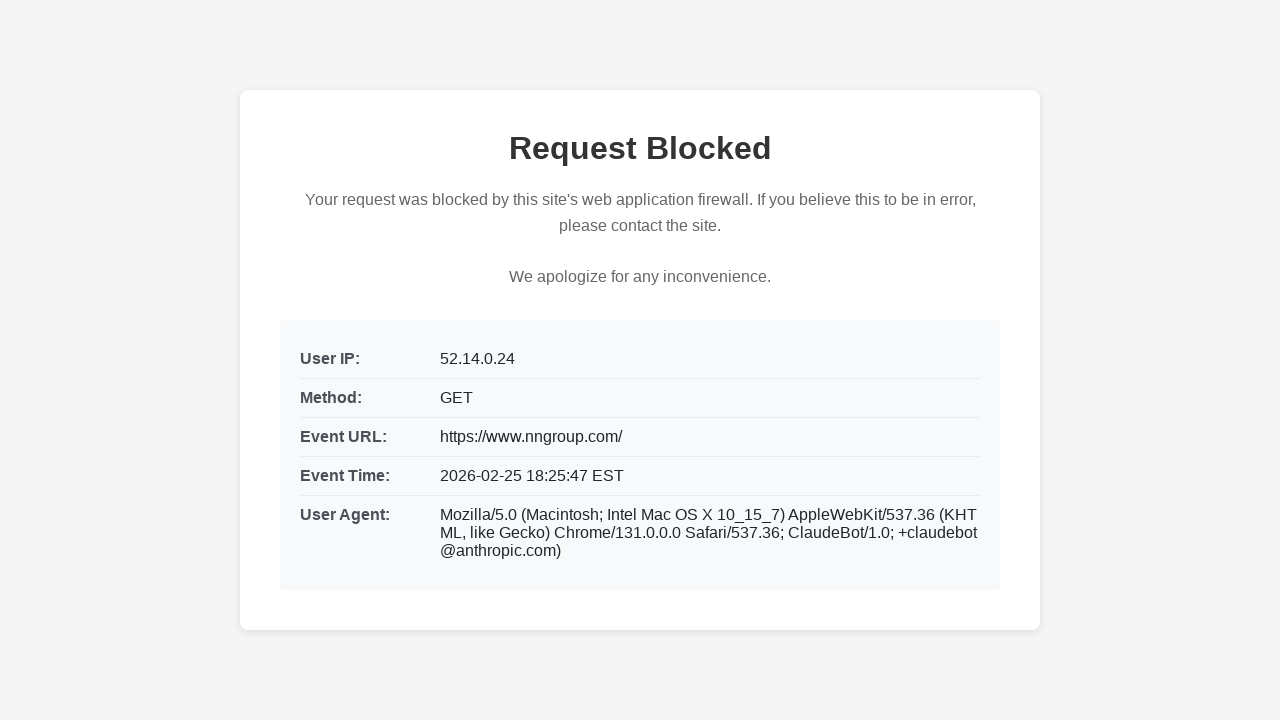

Located all radio buttons on the page
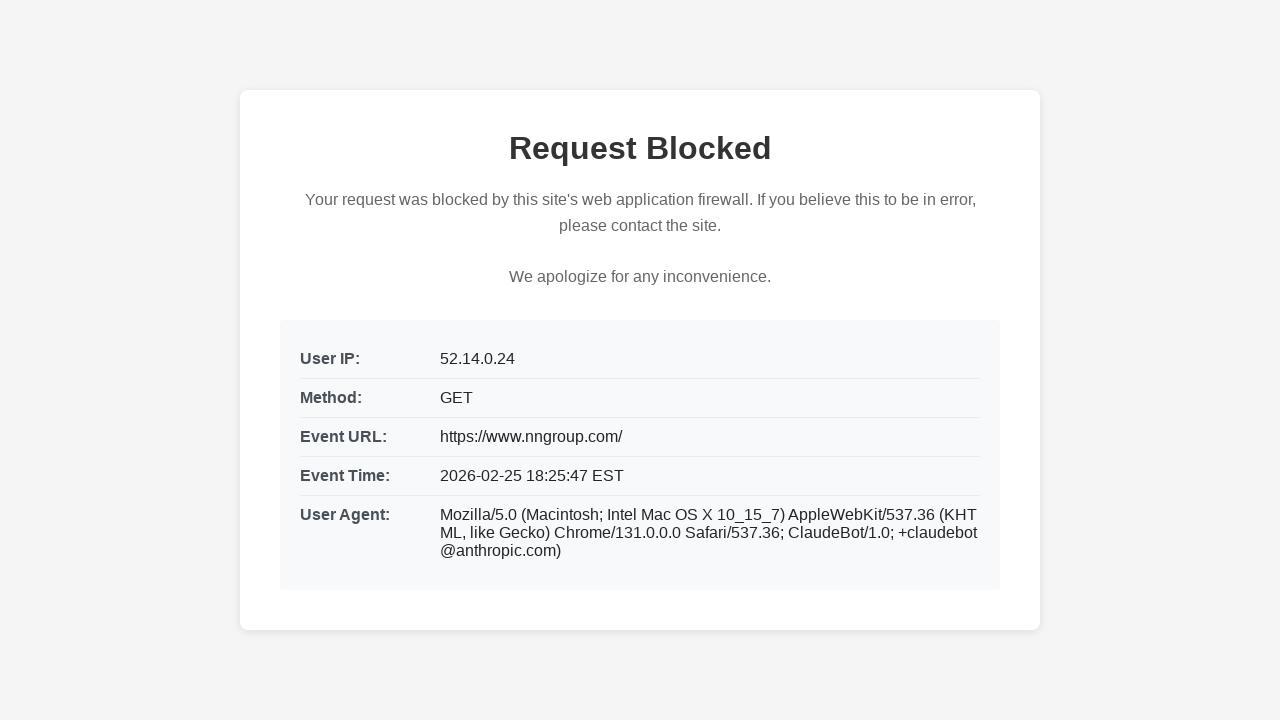

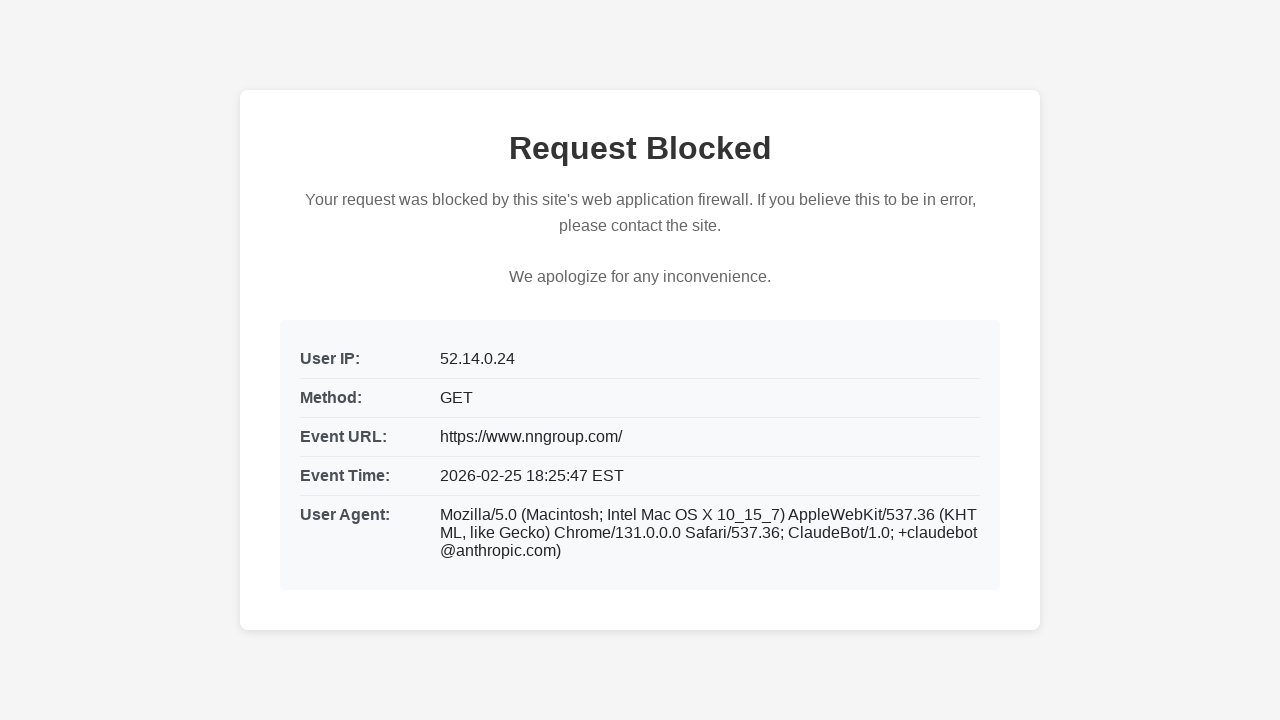